Tests interaction between checkbox, dropdown, and alert by selecting a checkbox, using its label text to select a dropdown option, entering the same text in an alert textbox, and verifying the alert message contains the expected text.

Starting URL: https://www.rahulshettyacademy.com/AutomationPractice/

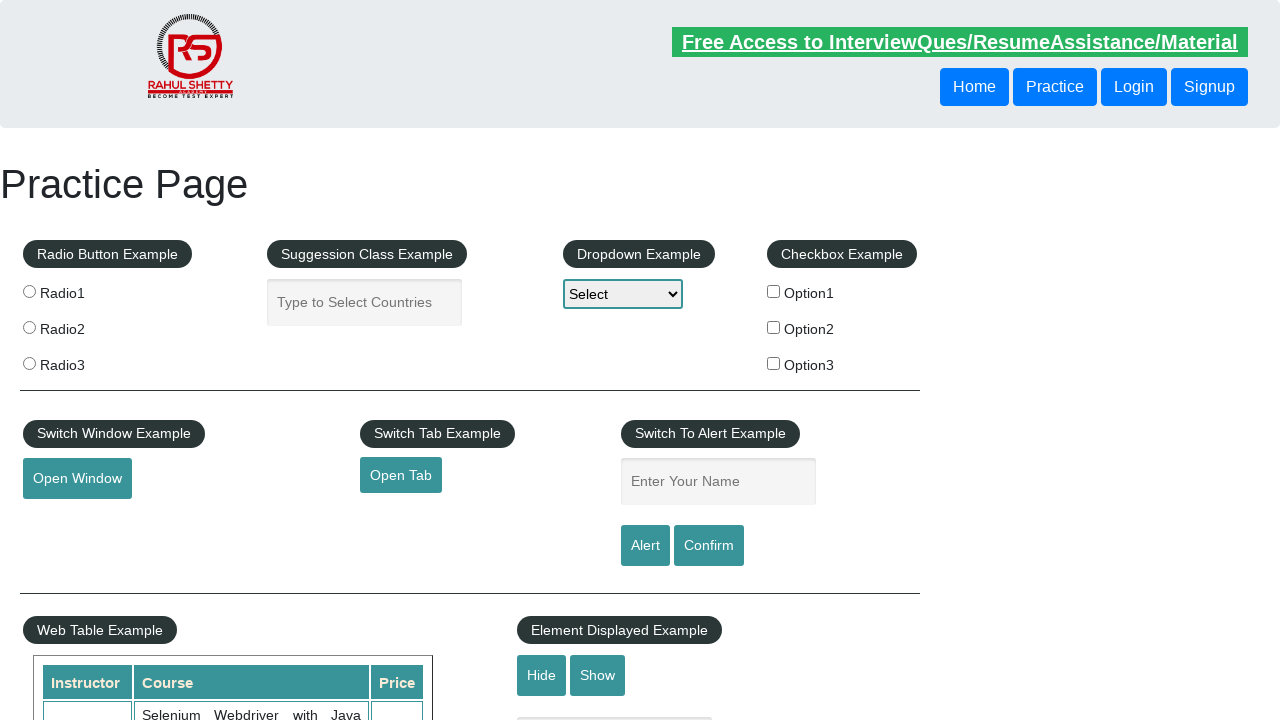

Clicked on the second checkbox (Option2) at (774, 327) on xpath=//*[@id='checkbox-example']/fieldset/label[2]/input
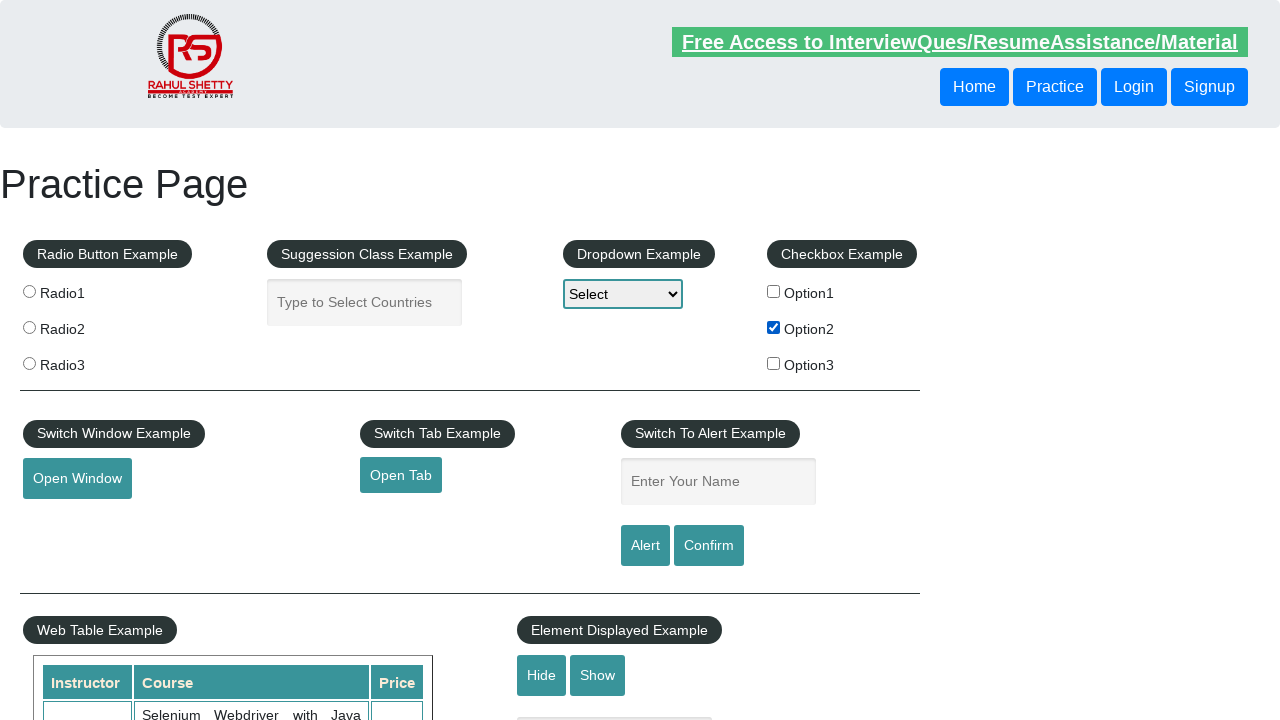

Retrieved checkbox label text: 'Option2'
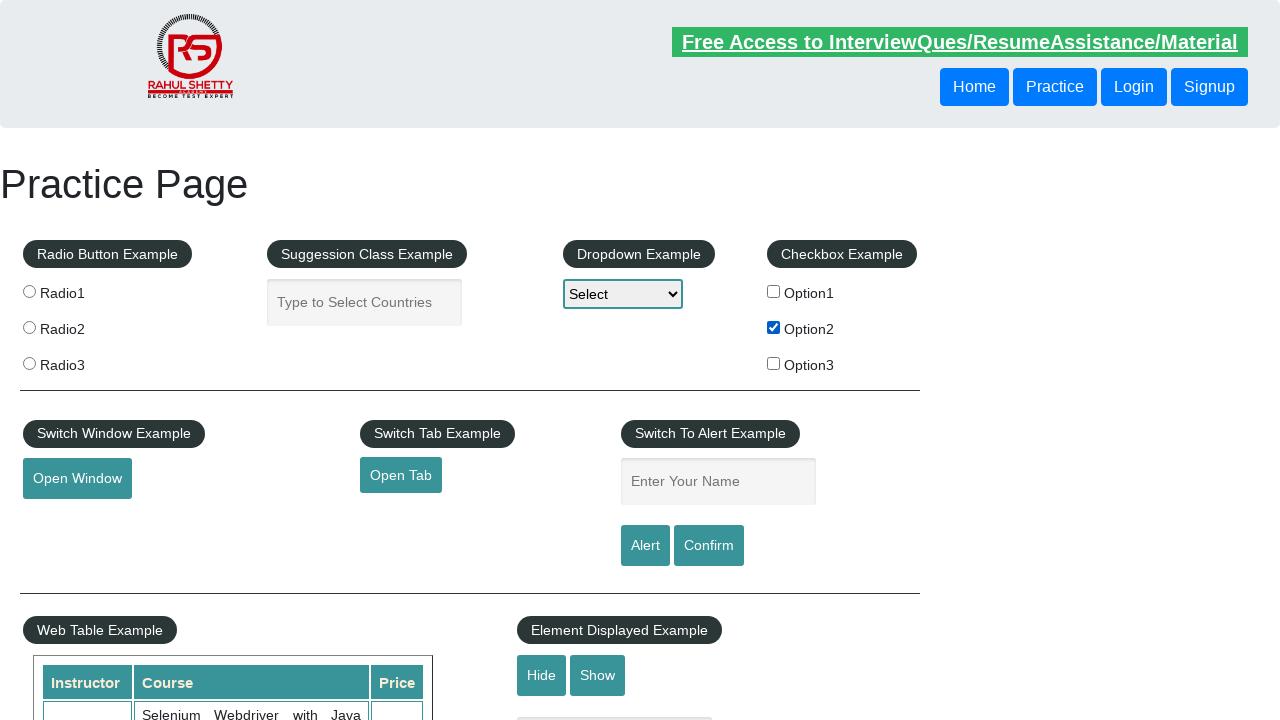

Selected dropdown option matching checkbox label: 'Option2' on #dropdown-class-example
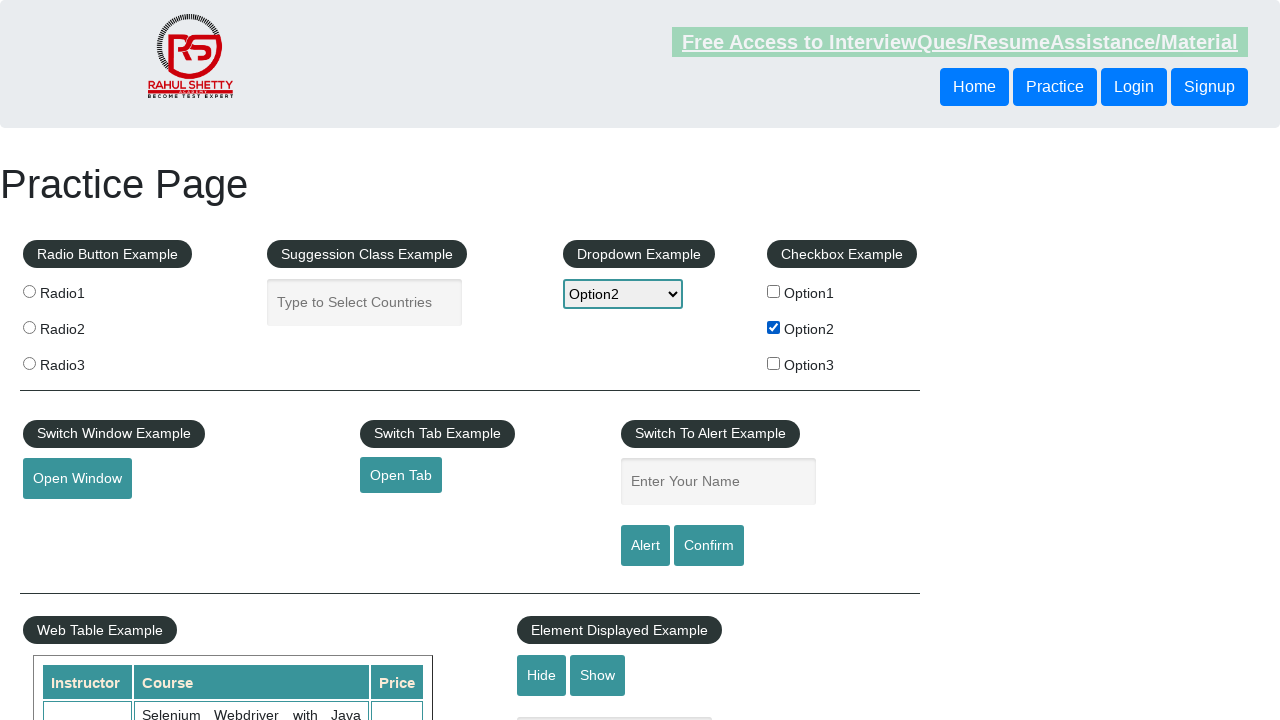

Filled alert textbox with checkbox label: 'Option2' on input[name='enter-name']
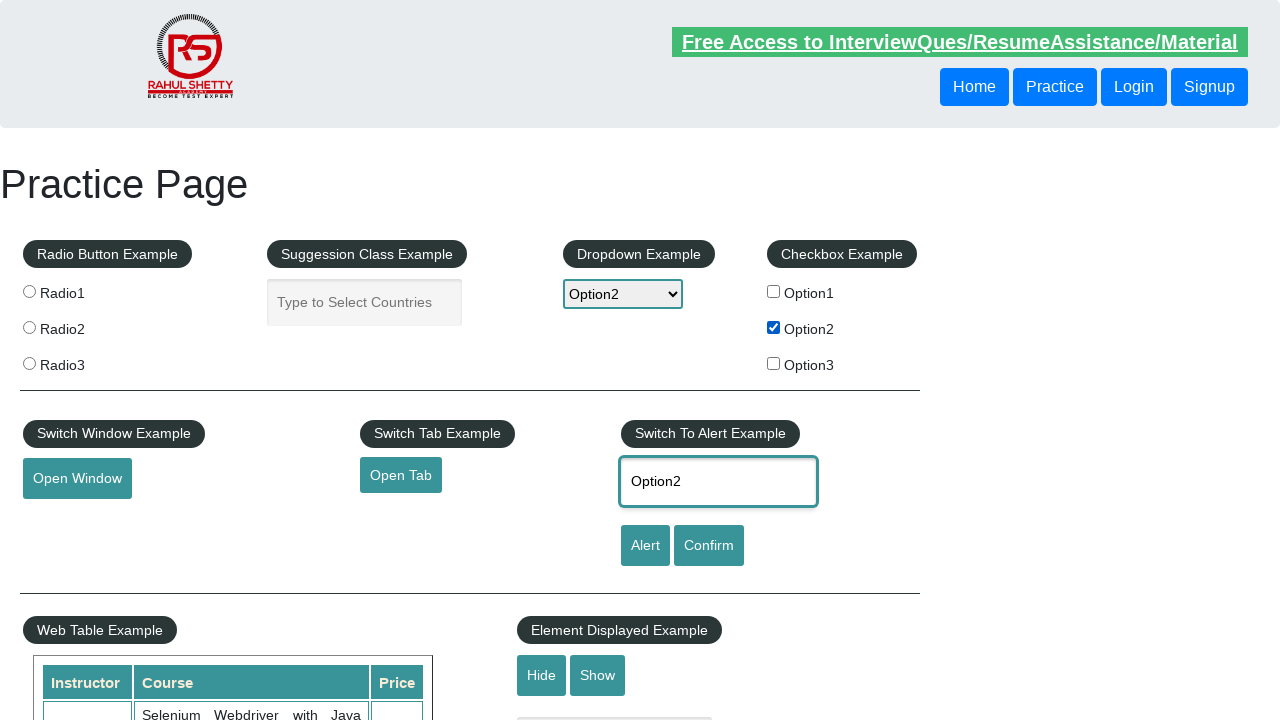

Clicked alert button to trigger dialog at (645, 546) on #alertbtn
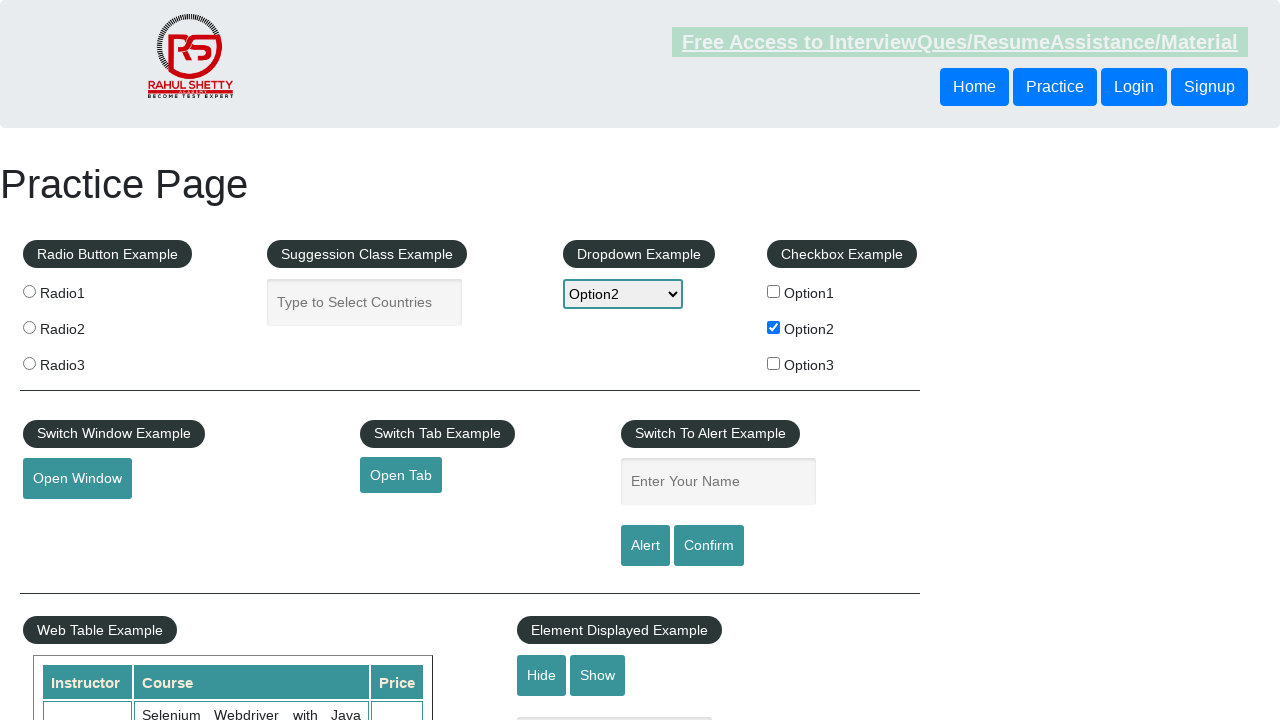

Waited for dialog to be handled and alert dismissed
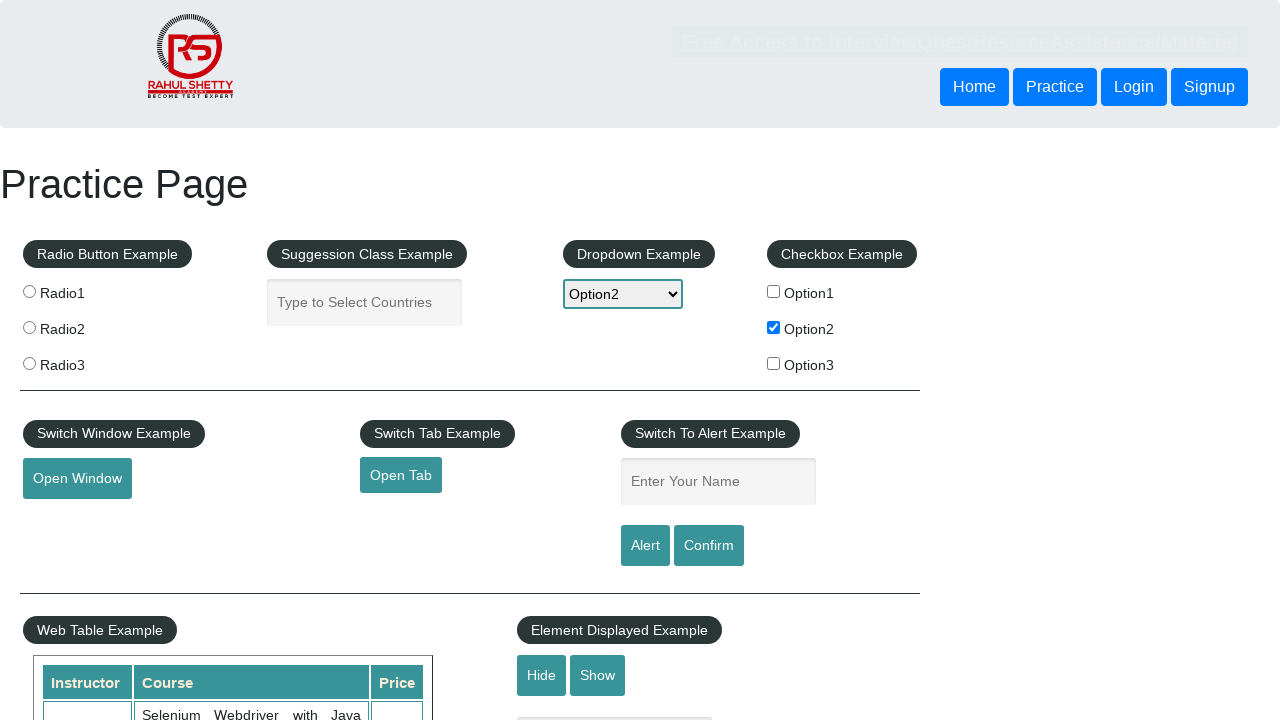

Alert message successfully verified to contain 'Option2'
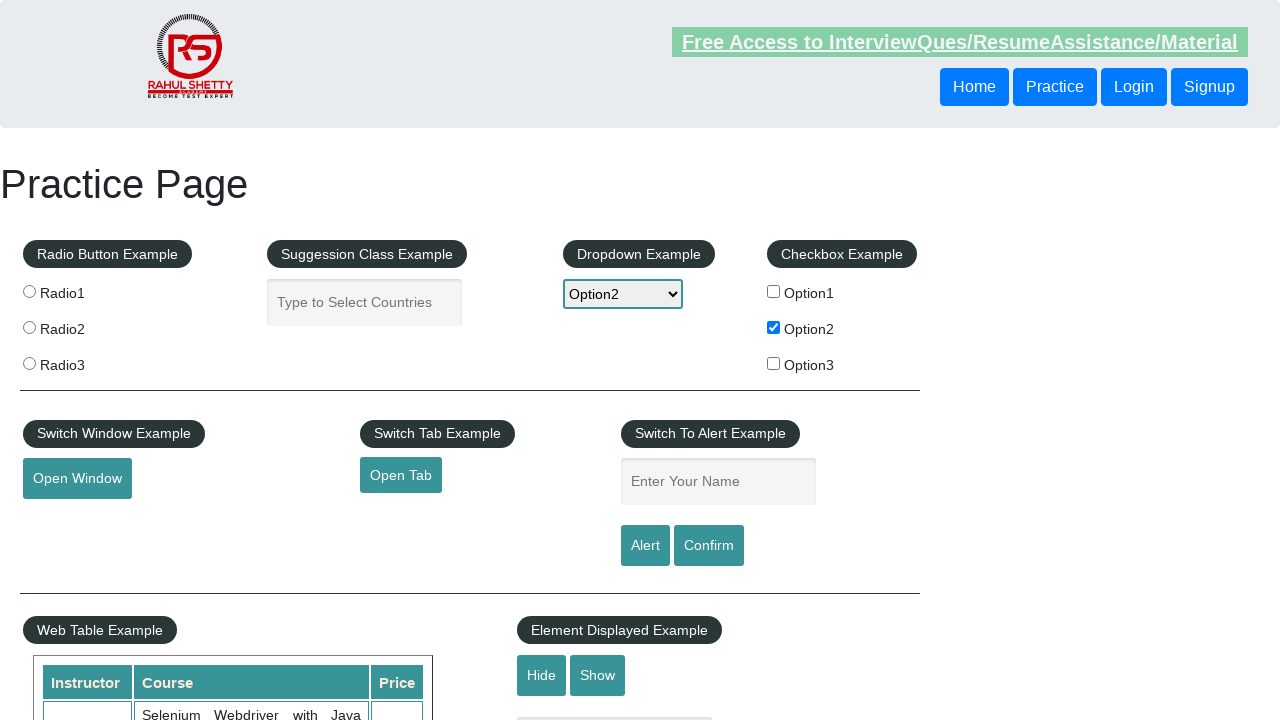

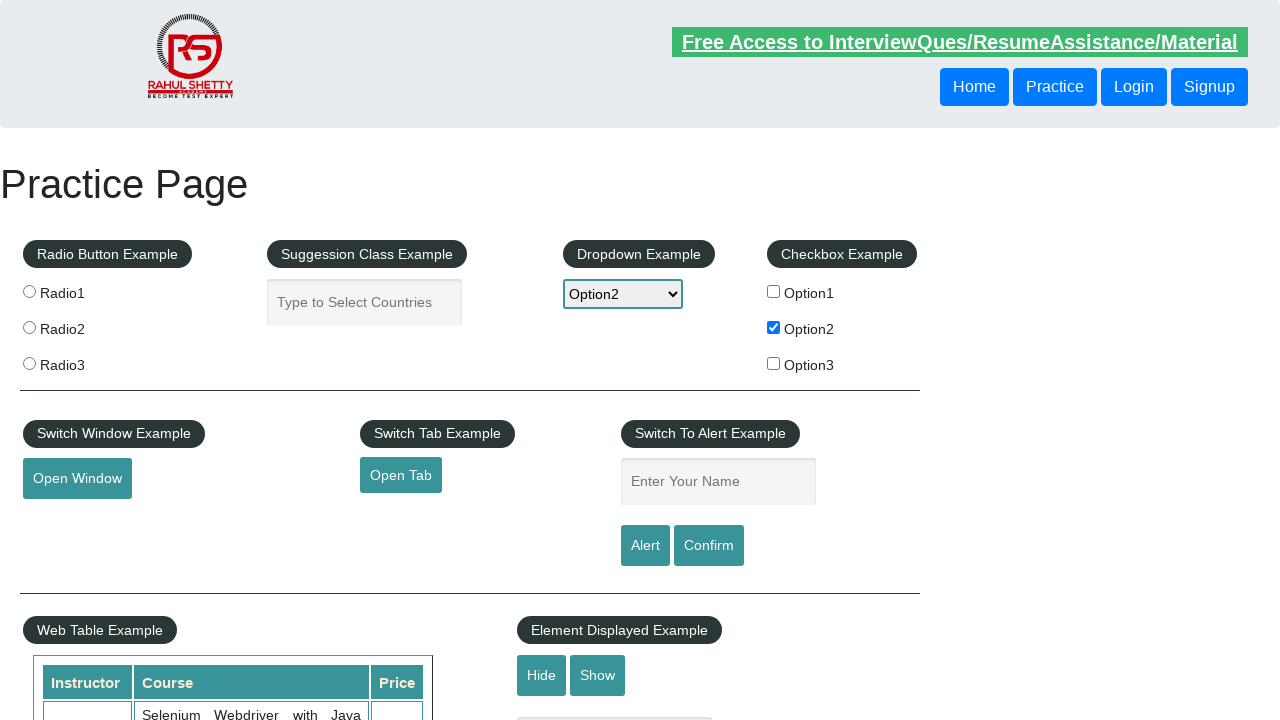